Tests checkbox functionality by verifying initial states of checkboxes, clicking to toggle them, and verifying the state changes correctly.

Starting URL: http://the-internet.herokuapp.com/checkboxes

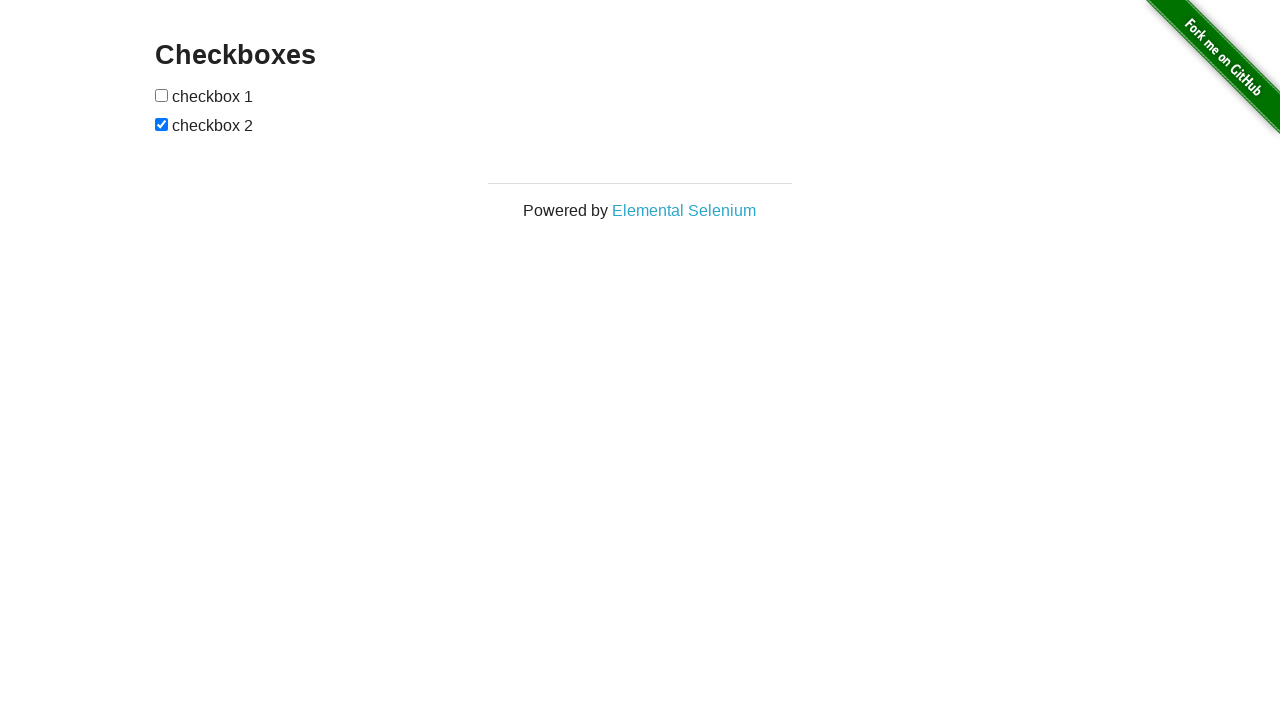

Waited for checkboxes to be present on the page
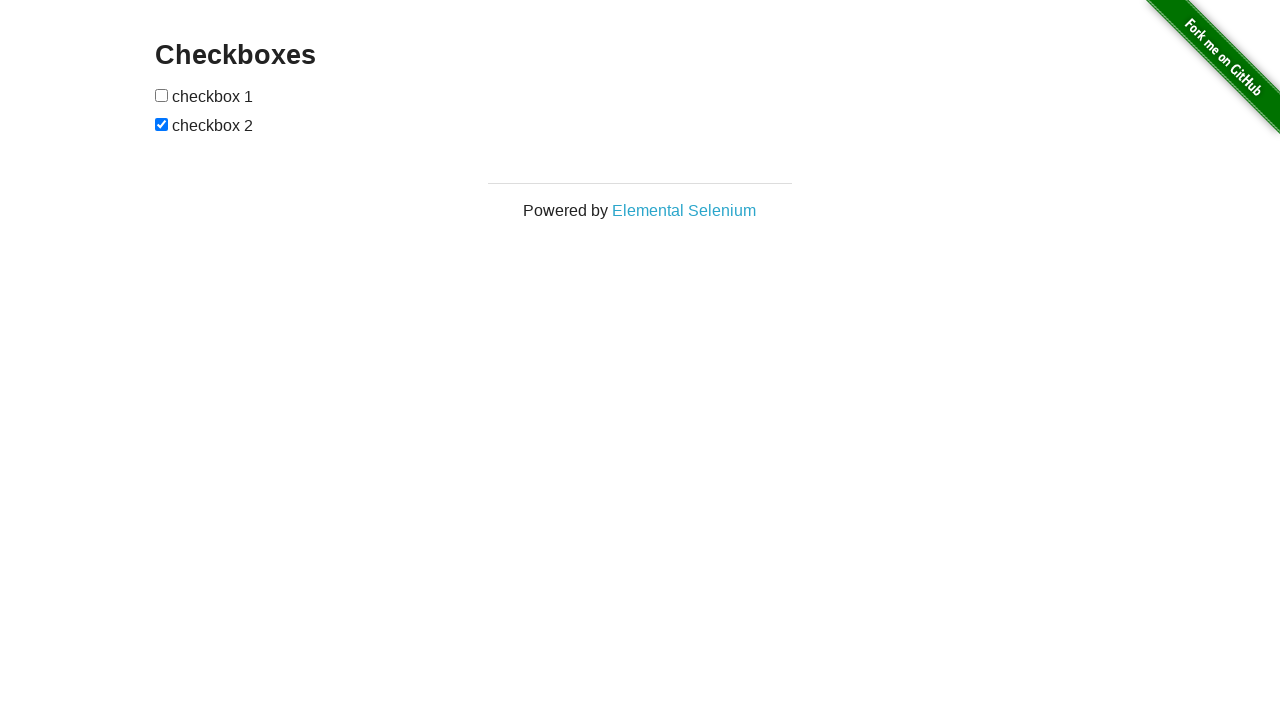

Located all checkboxes on the page
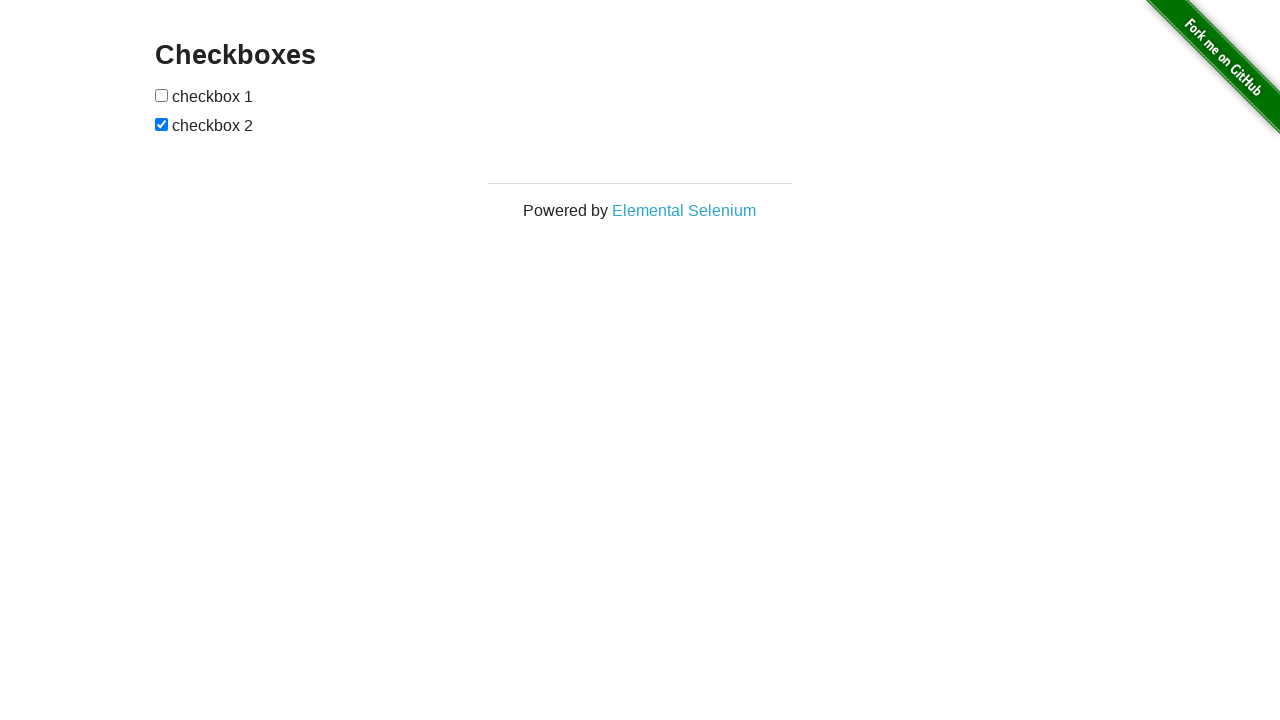

Verified first checkbox is initially unchecked
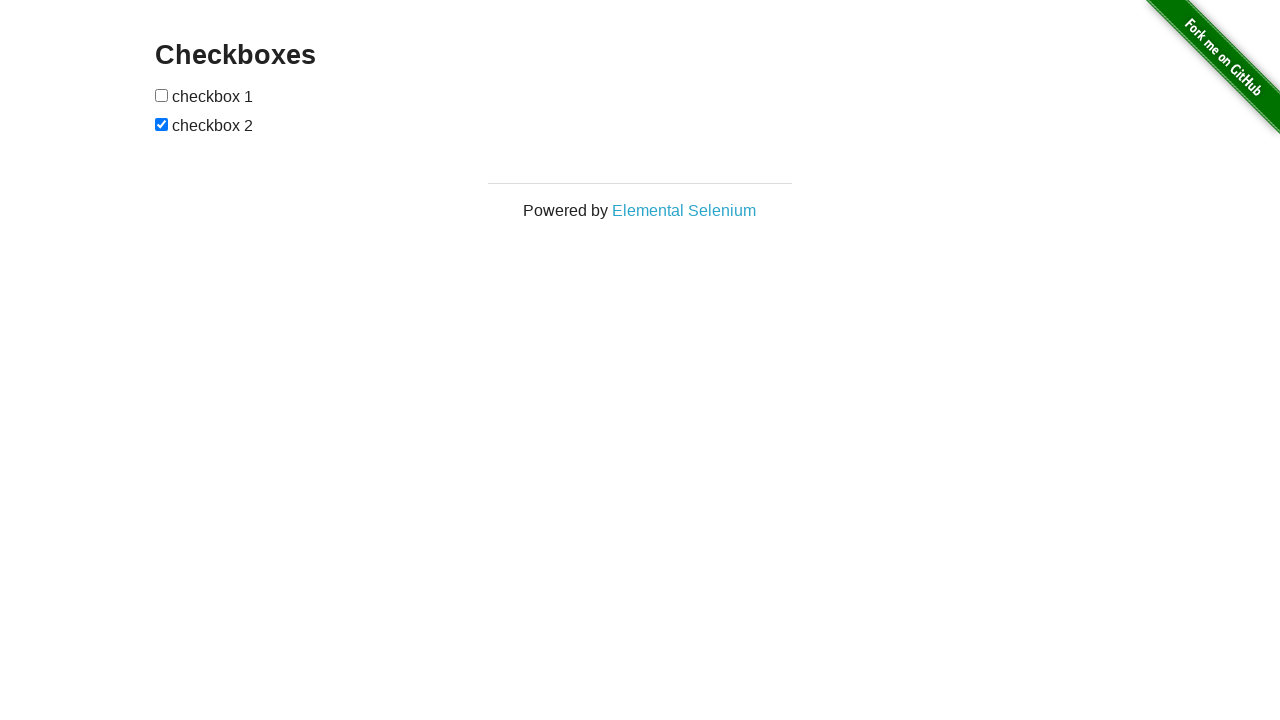

Clicked first checkbox to check it at (162, 95) on [type=checkbox] >> nth=0
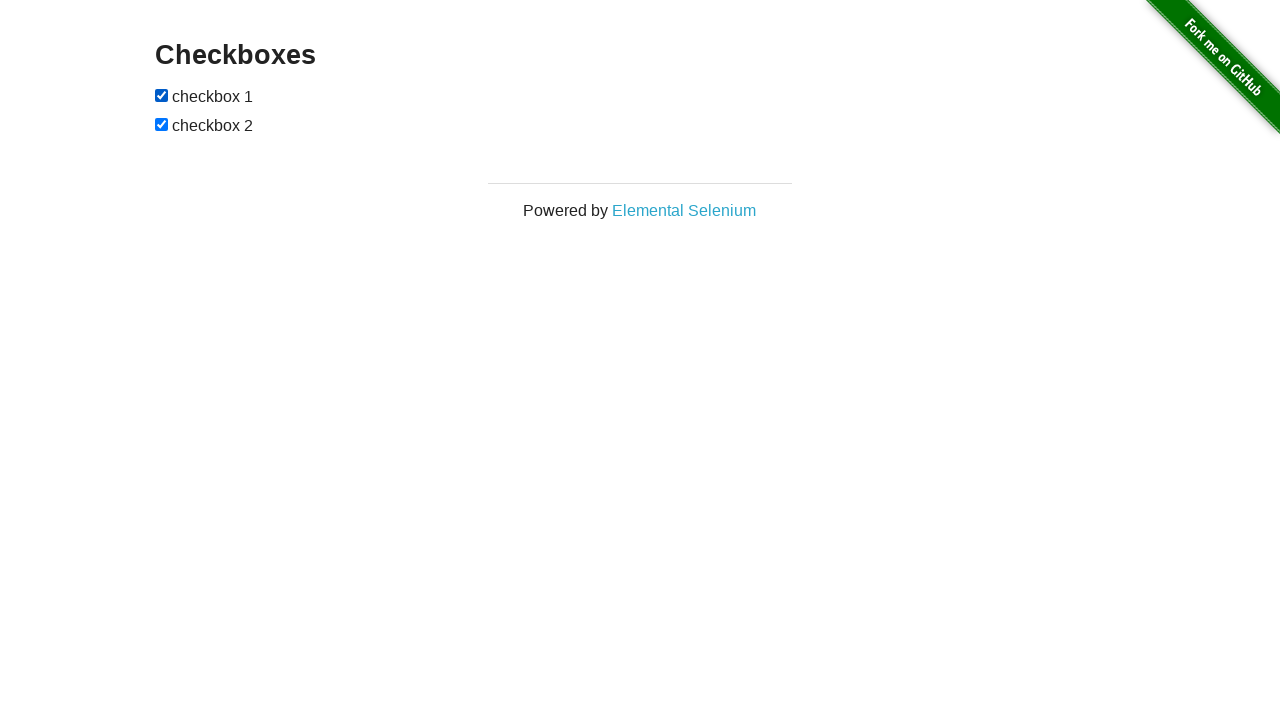

Verified first checkbox is now checked
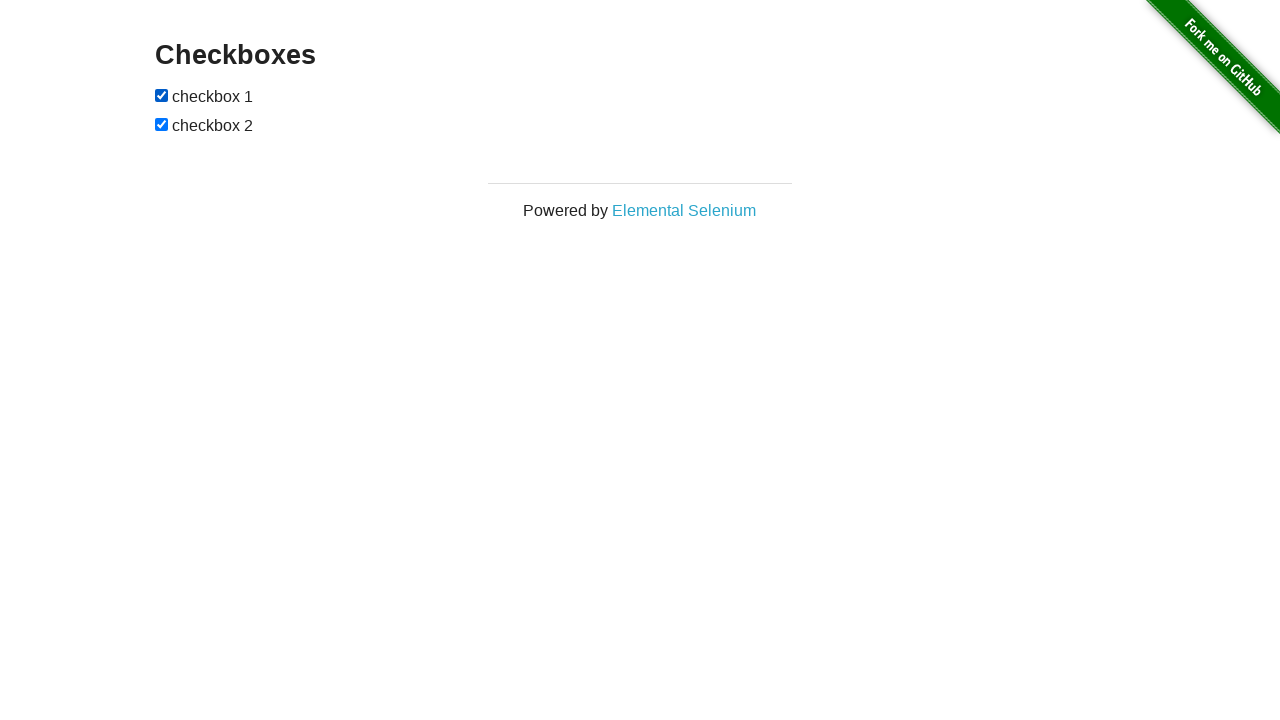

Verified second checkbox is initially checked
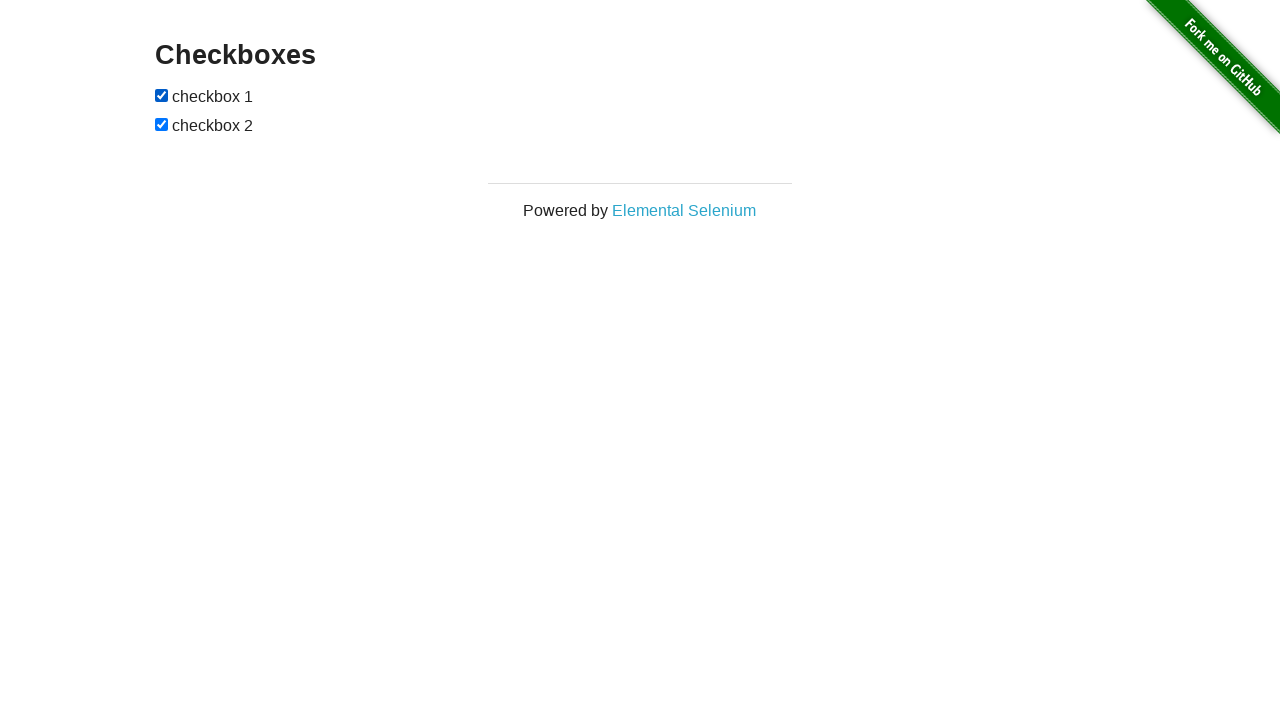

Clicked second checkbox to uncheck it at (162, 124) on [type=checkbox] >> nth=1
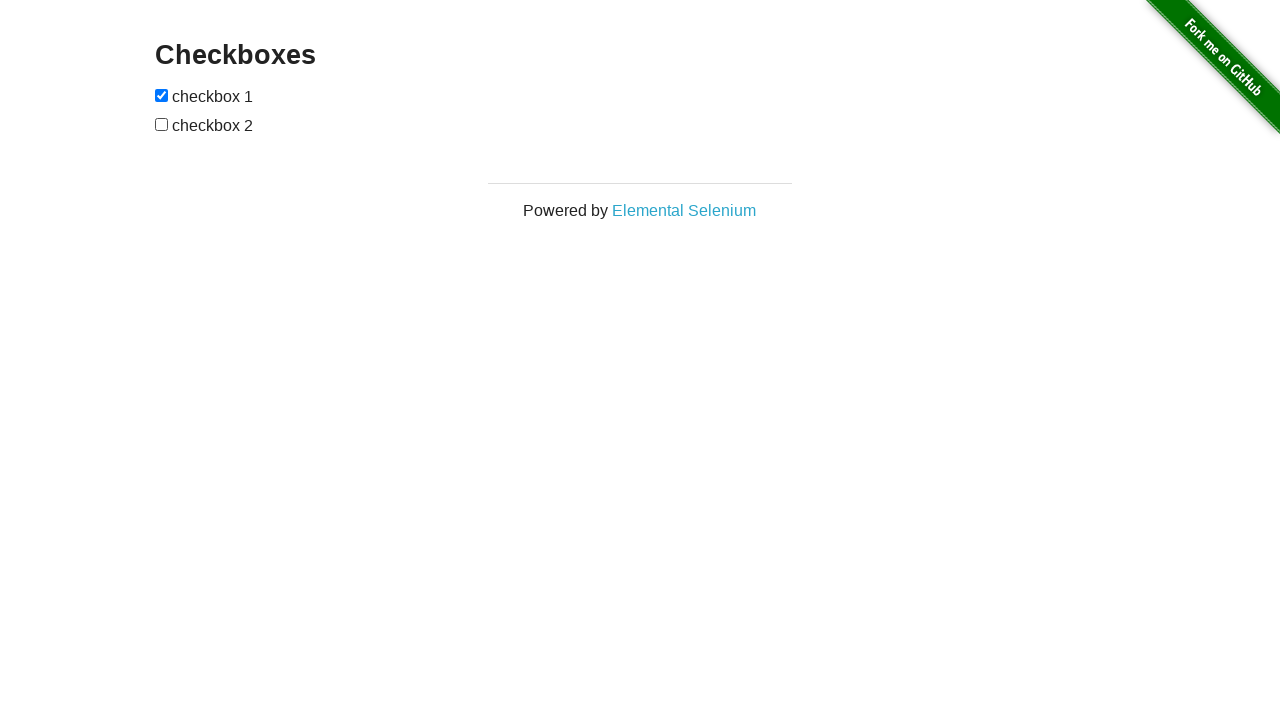

Verified second checkbox is now unchecked
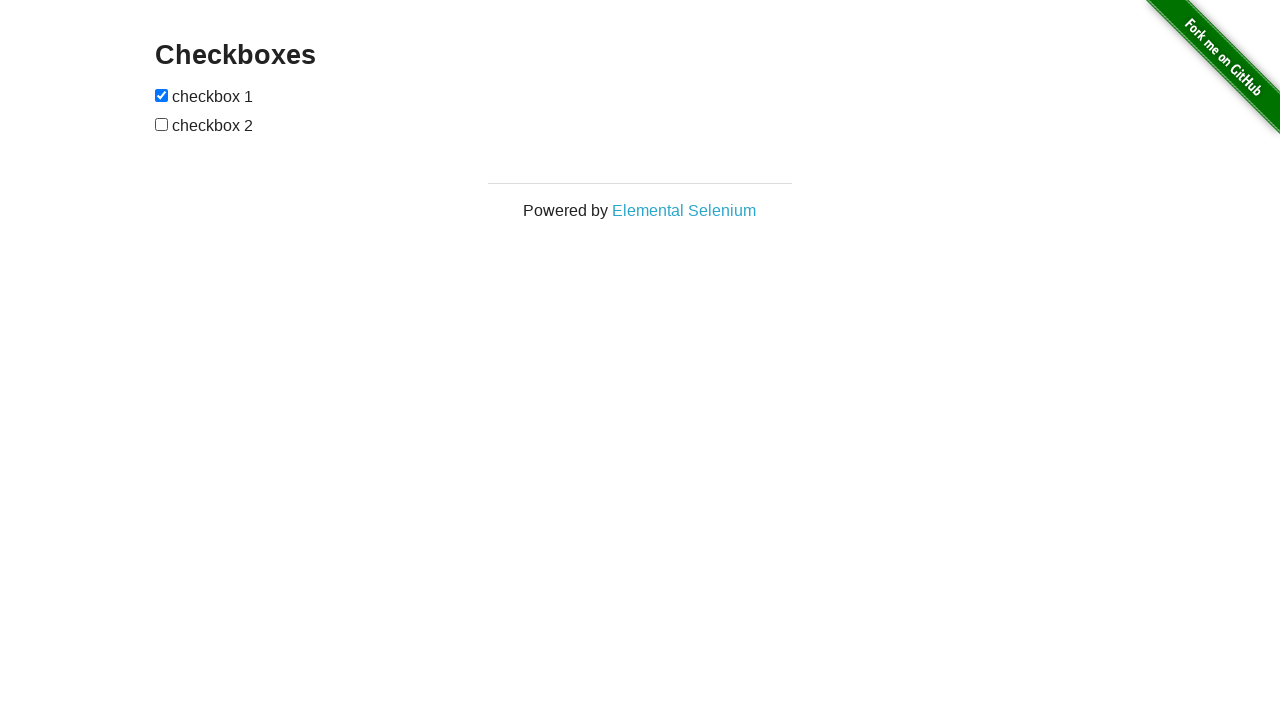

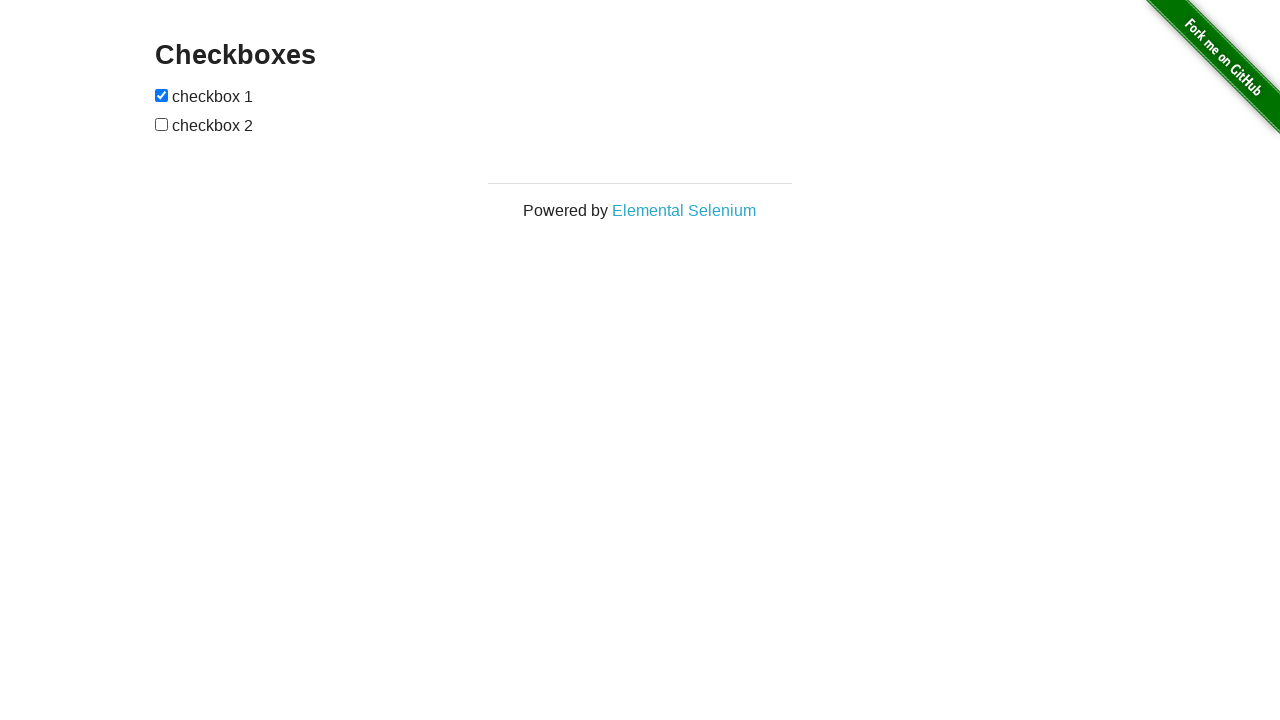